Tests drag and drop functionality by dragging an element and dropping it onto a target area within an iframe

Starting URL: https://jqueryui.com/droppable/

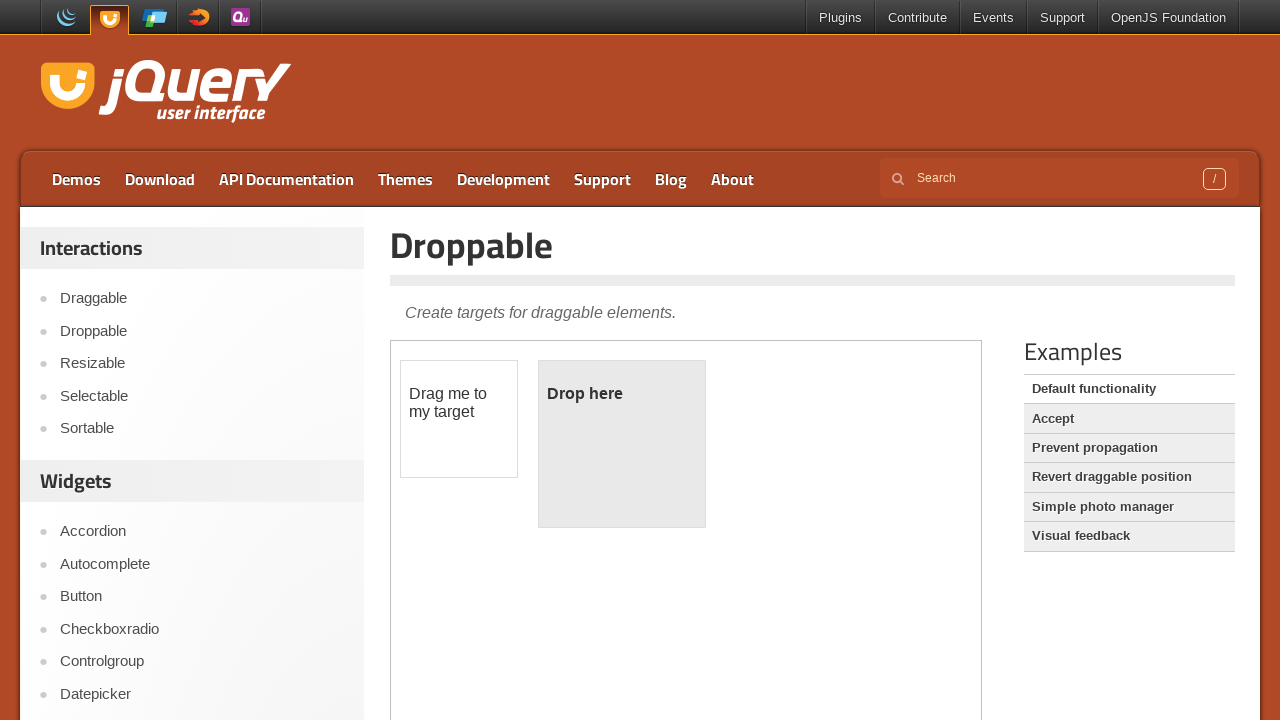

Located the first iframe containing the drag and drop demo
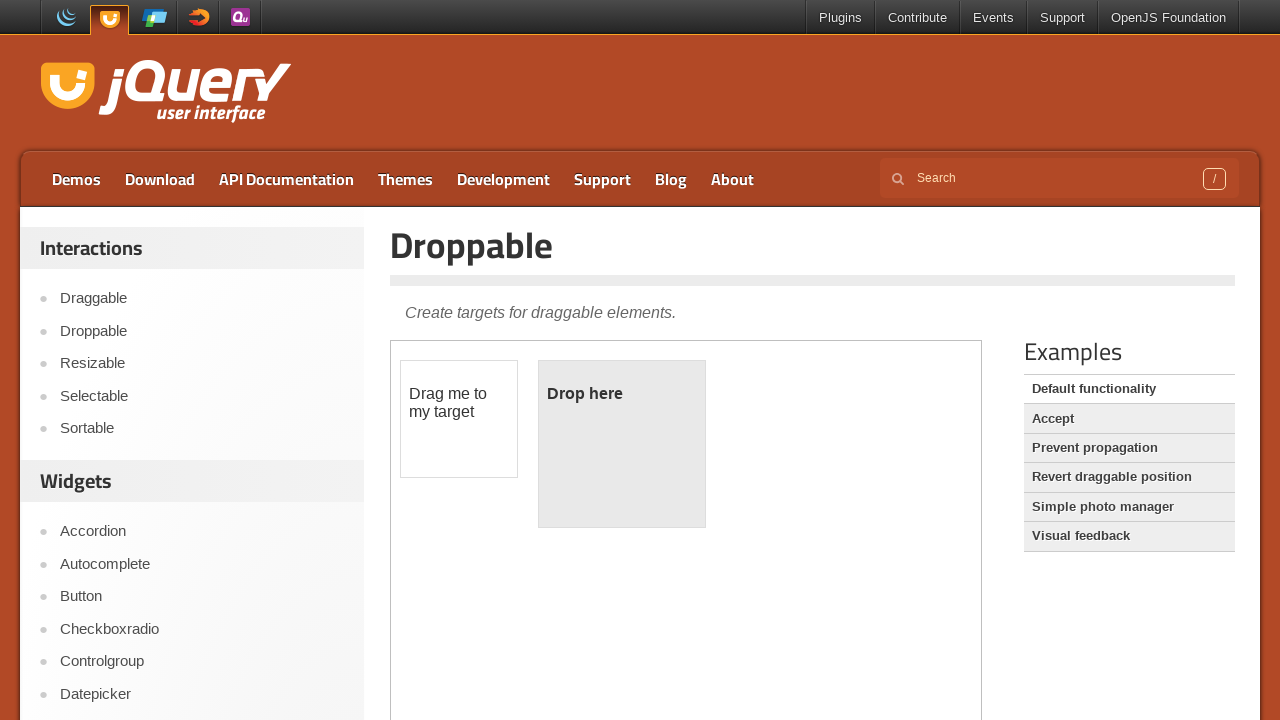

Located the draggable element with id 'draggable'
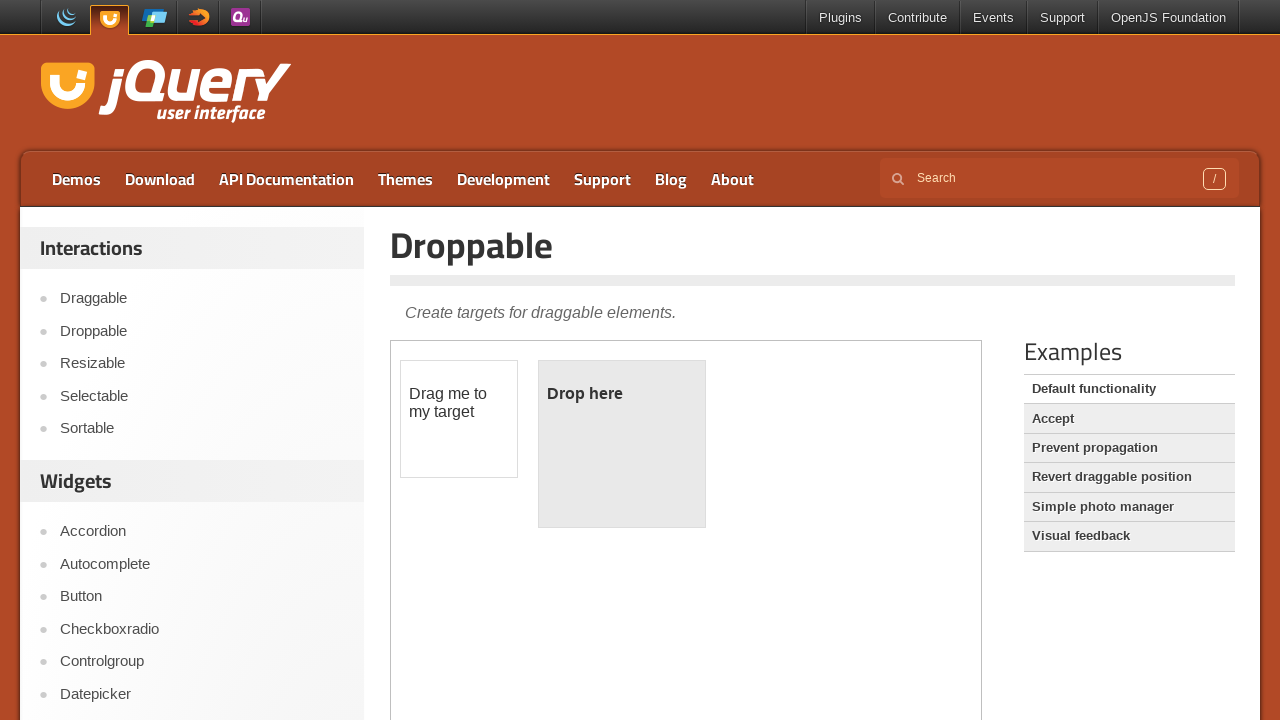

Located the droppable target element with id 'droppable'
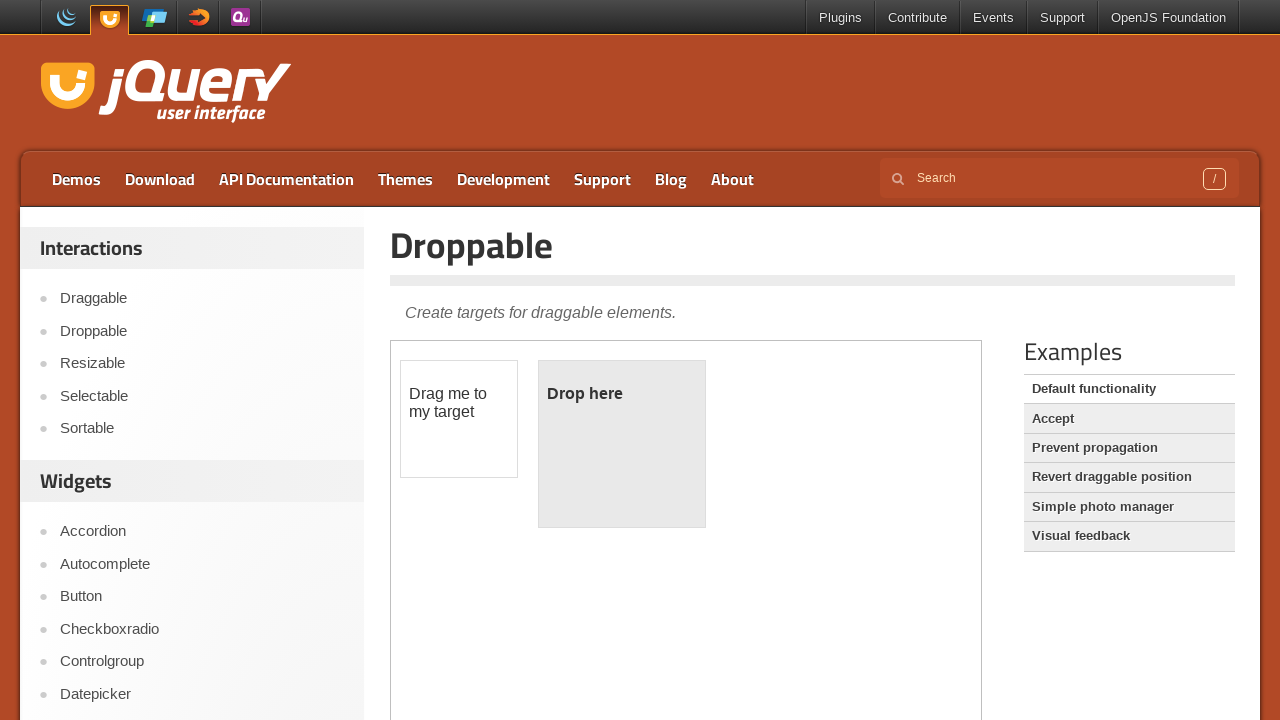

Dragged the draggable element and dropped it onto the droppable target area at (622, 444)
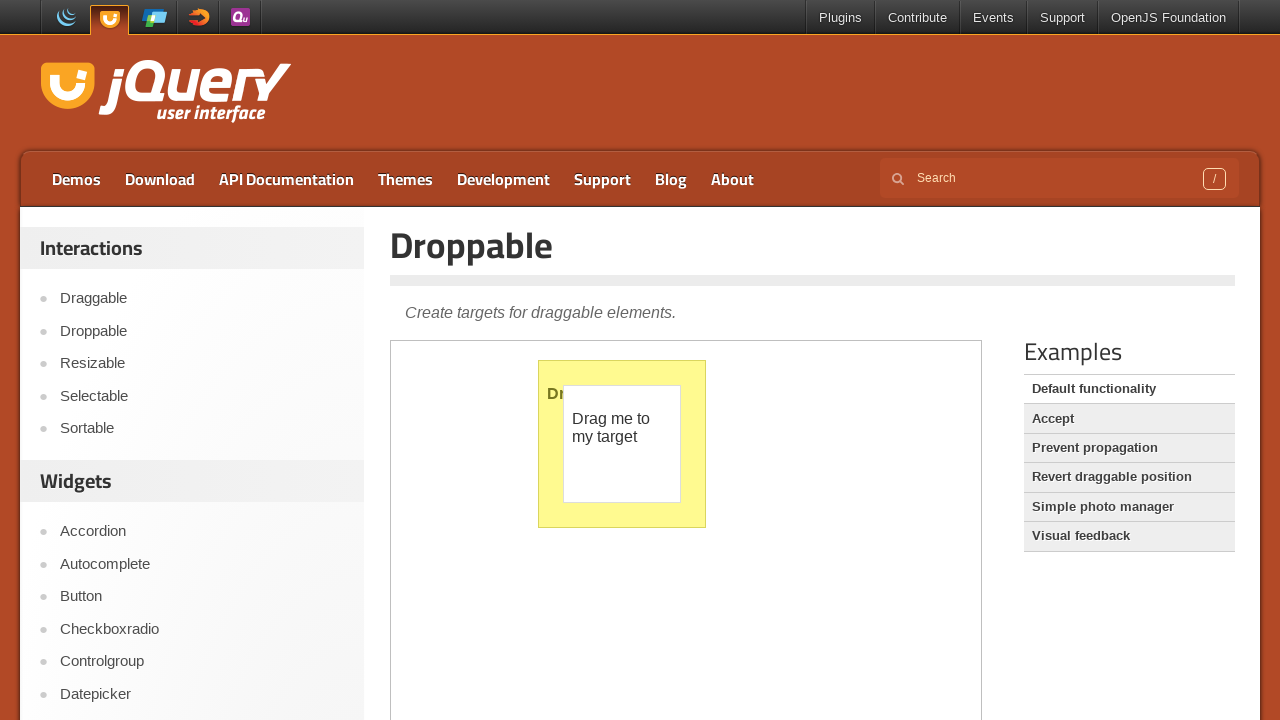

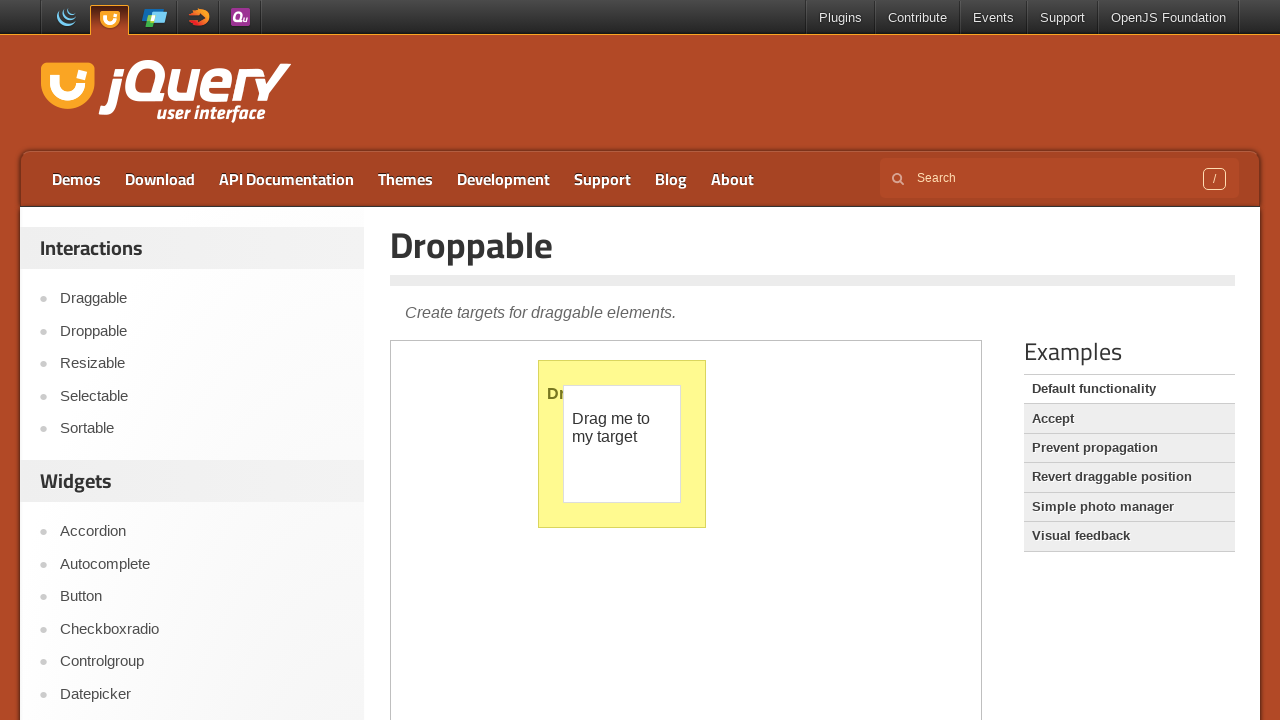